Tests dropdown navigation using arrow keys by clicking a dropdown element and using keyboard navigation to select an option

Starting URL: https://omayo.blogspot.com/2013/05/page-one.html

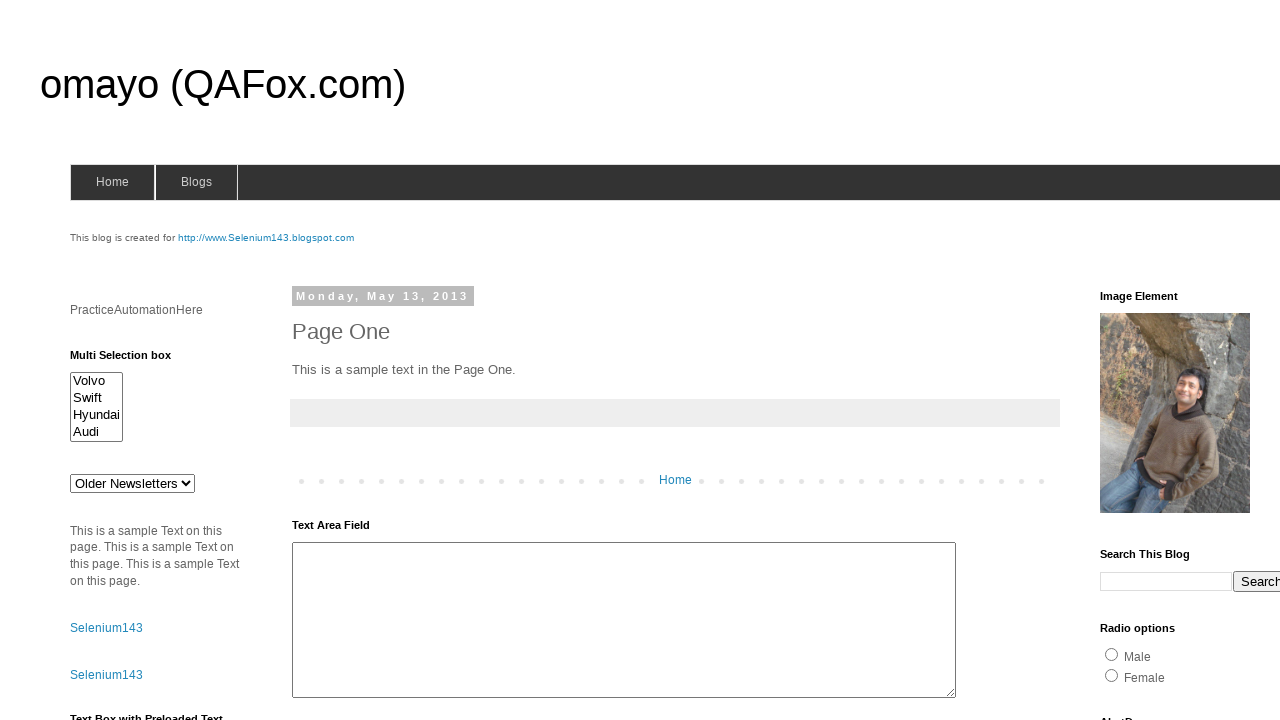

Clicked on the dropdown element at (132, 483) on #drop1
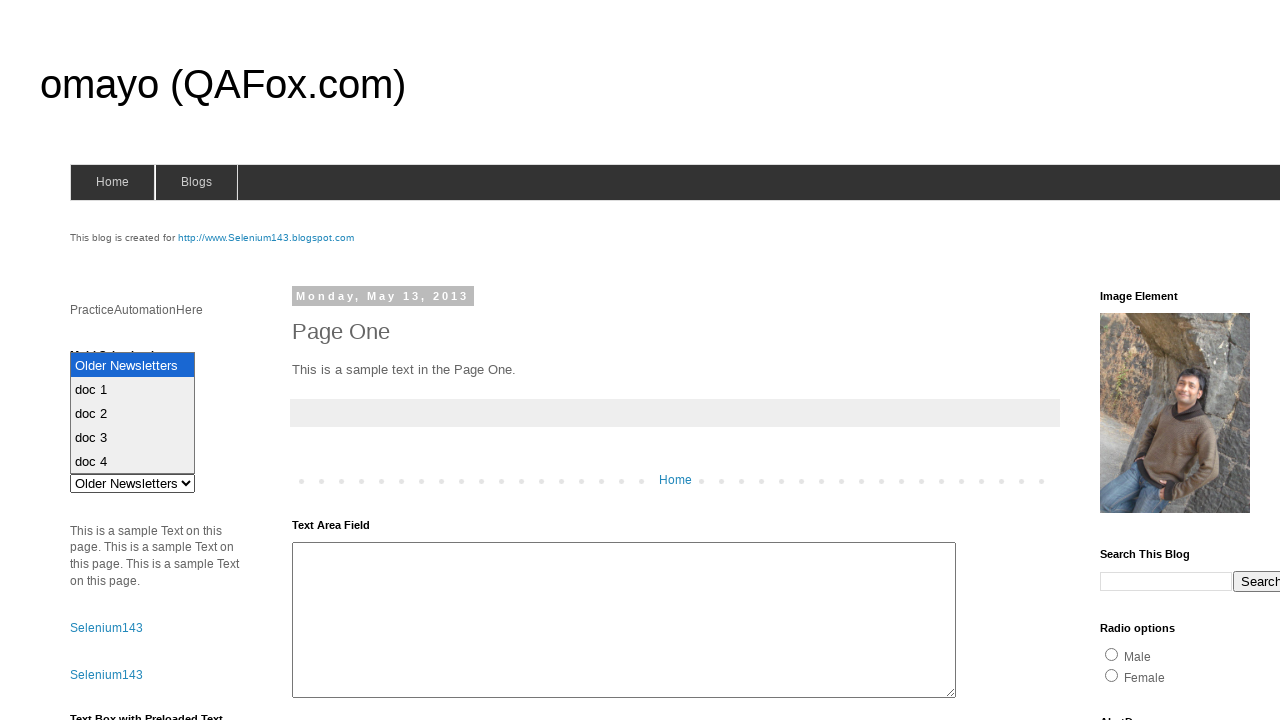

Pressed ArrowDown to navigate dropdown option 1
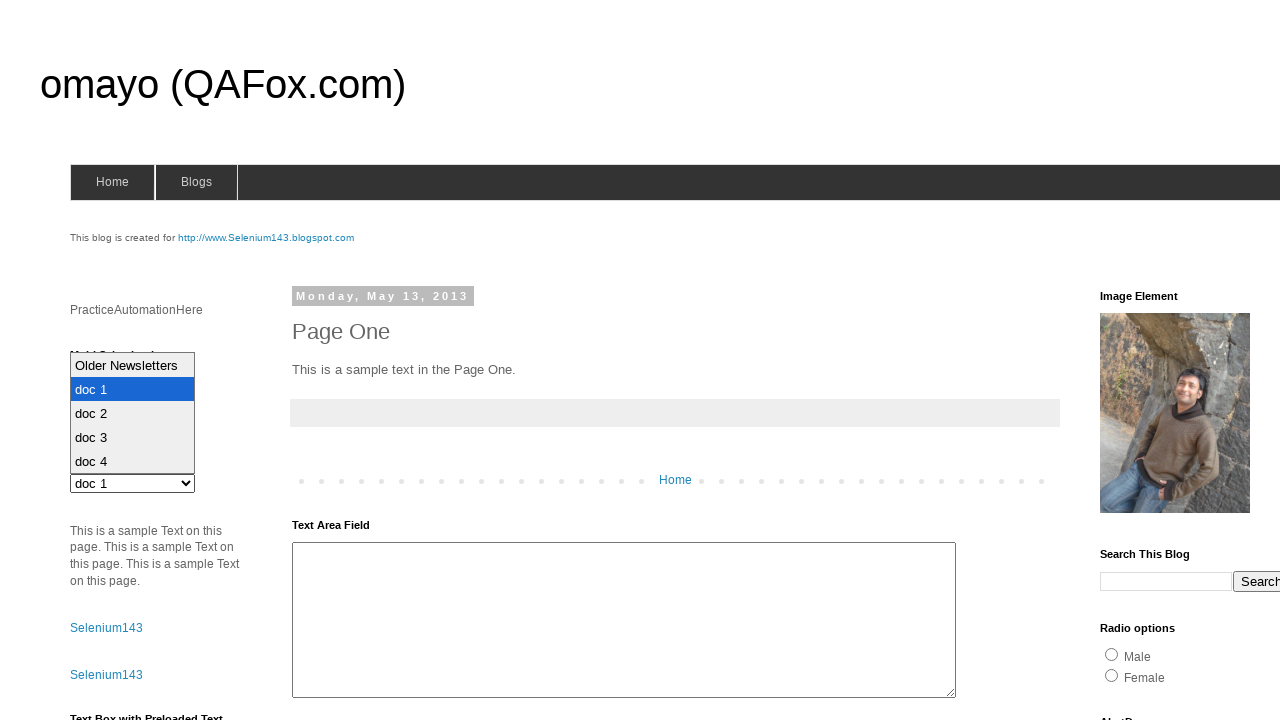

Pressed ArrowDown to navigate dropdown option 2
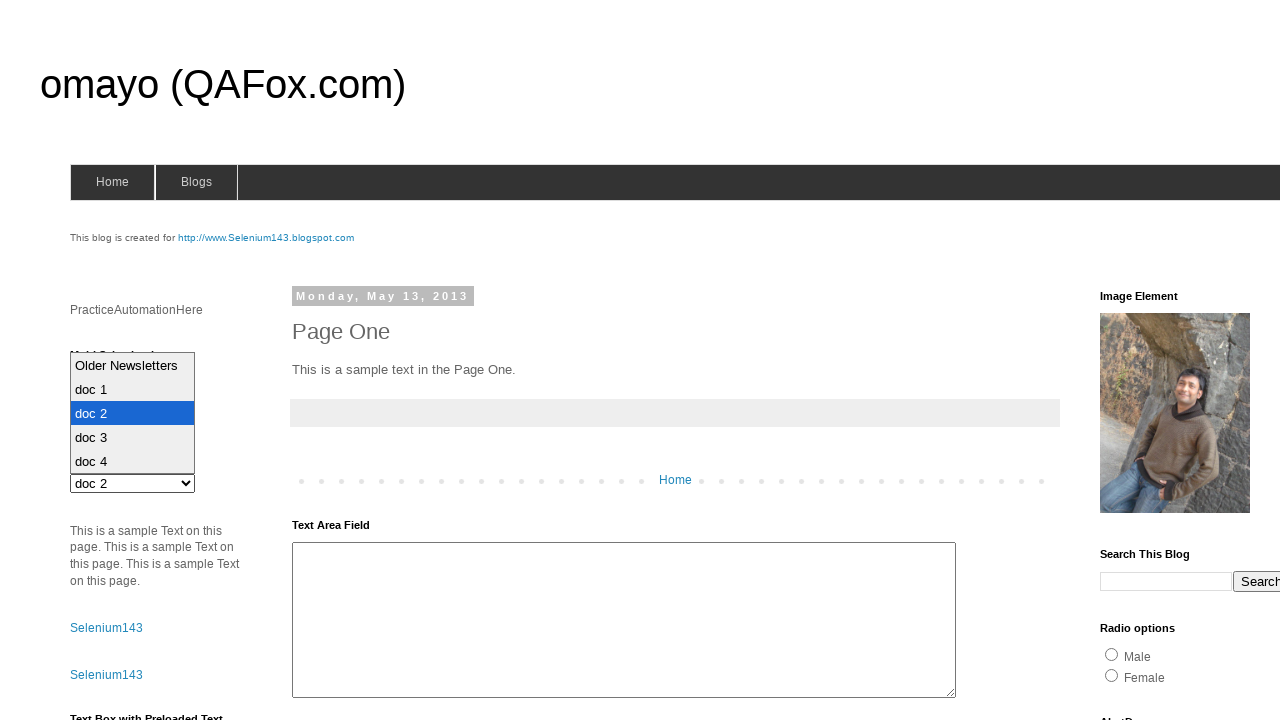

Pressed ArrowDown to navigate dropdown option 3
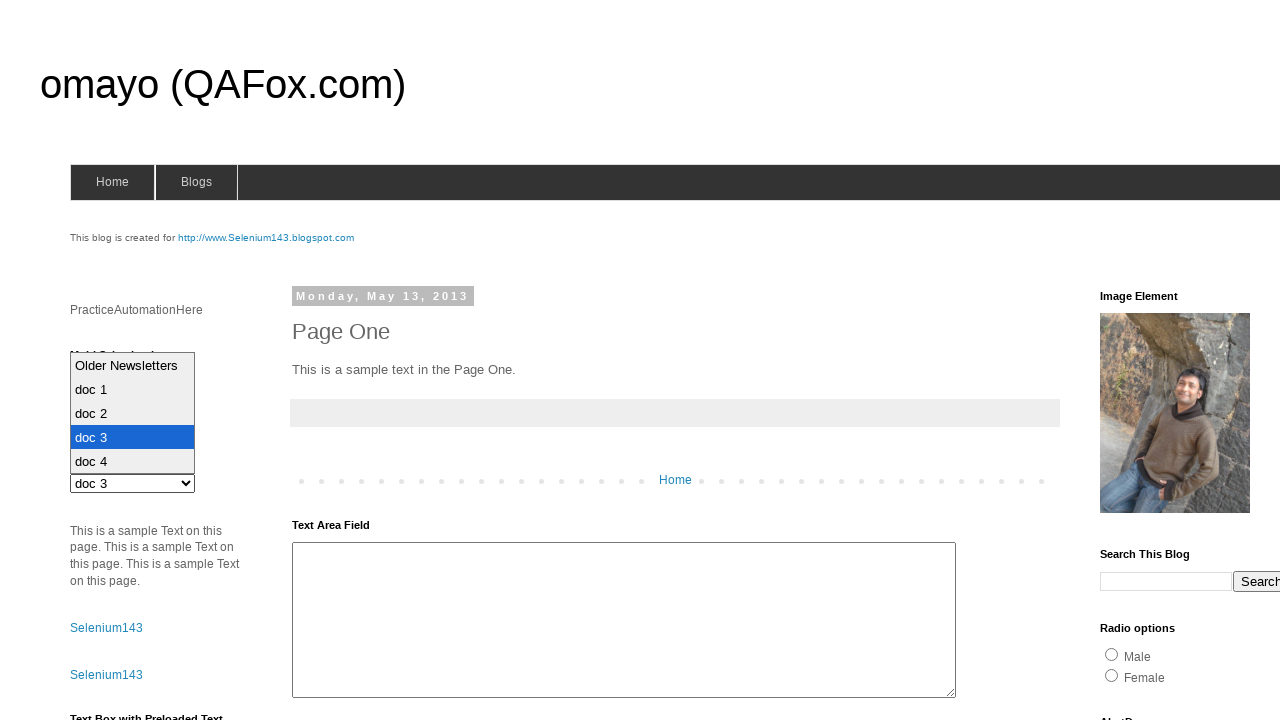

Pressed ArrowDown to navigate dropdown option 4
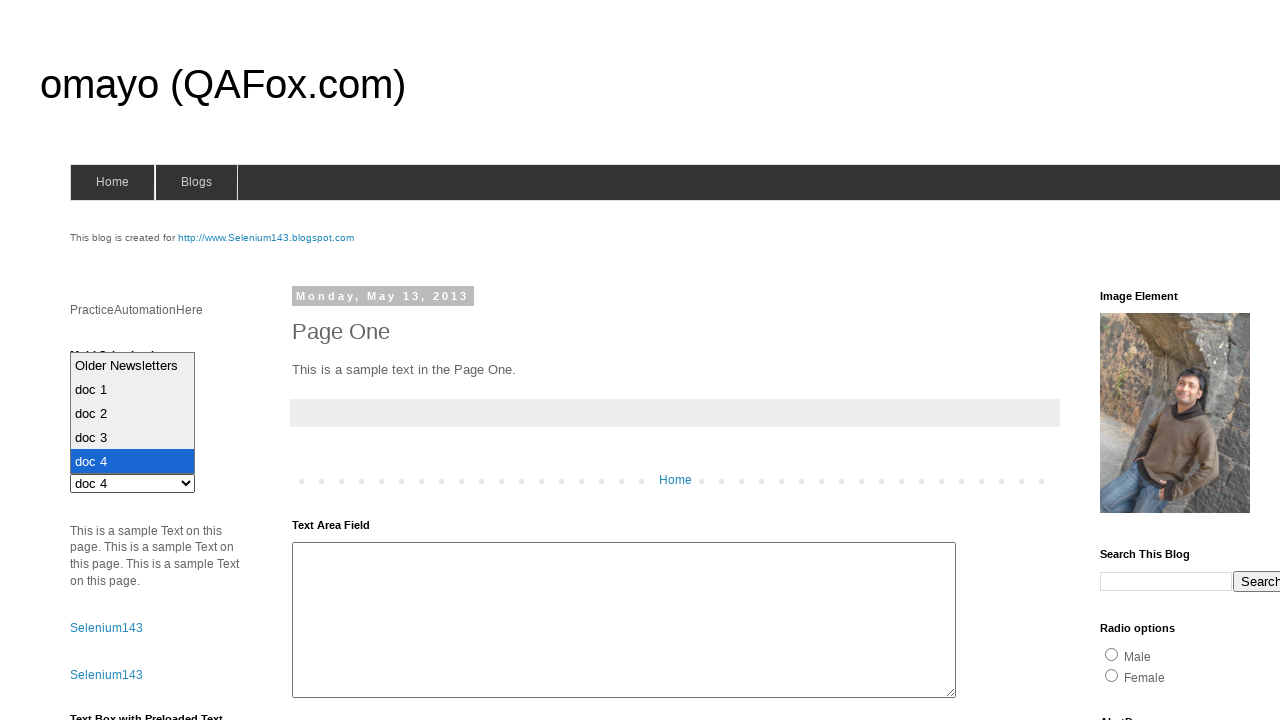

Pressed Enter to select the highlighted dropdown option
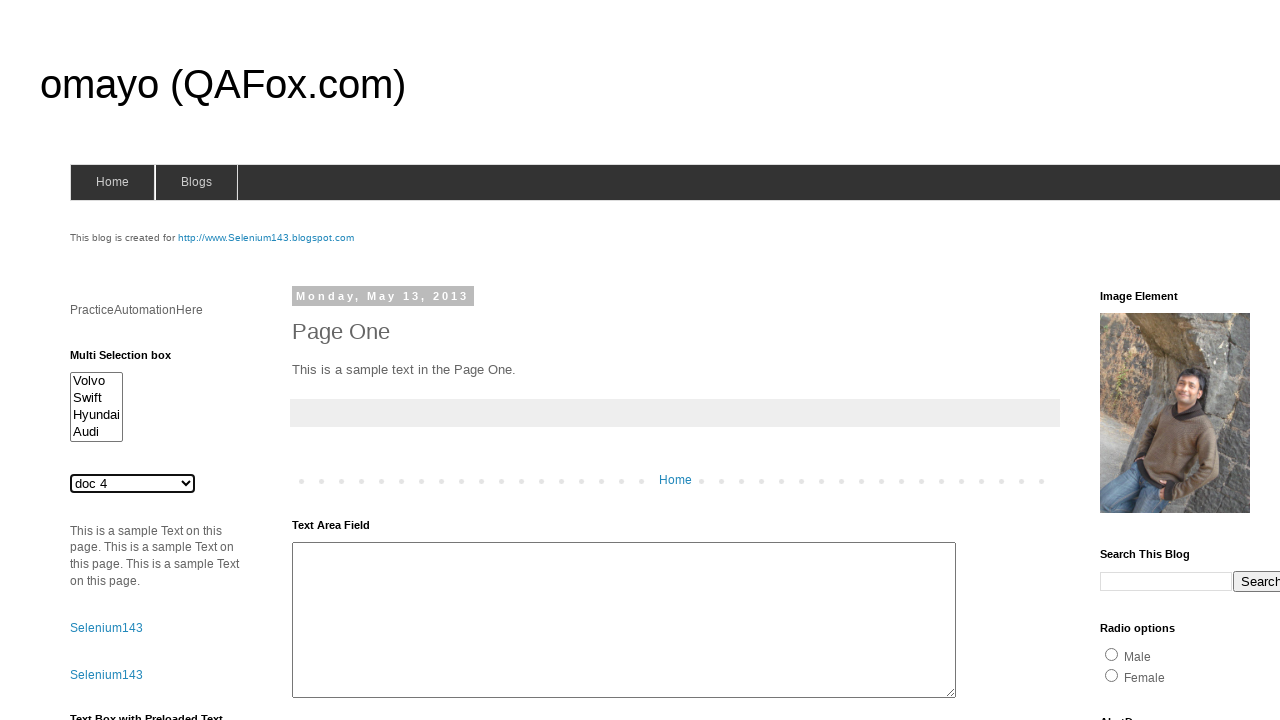

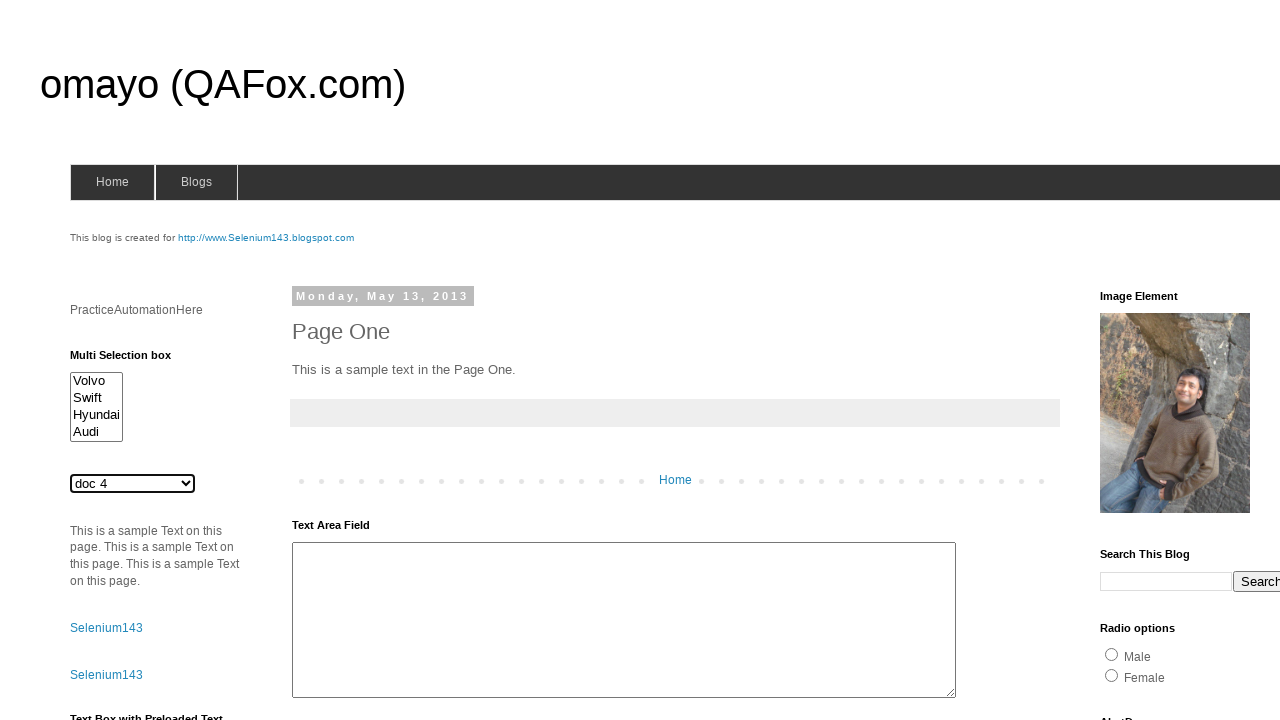